Tests editing a todo item by double-clicking, entering new text, and pressing Enter

Starting URL: https://demo.playwright.dev/todomvc

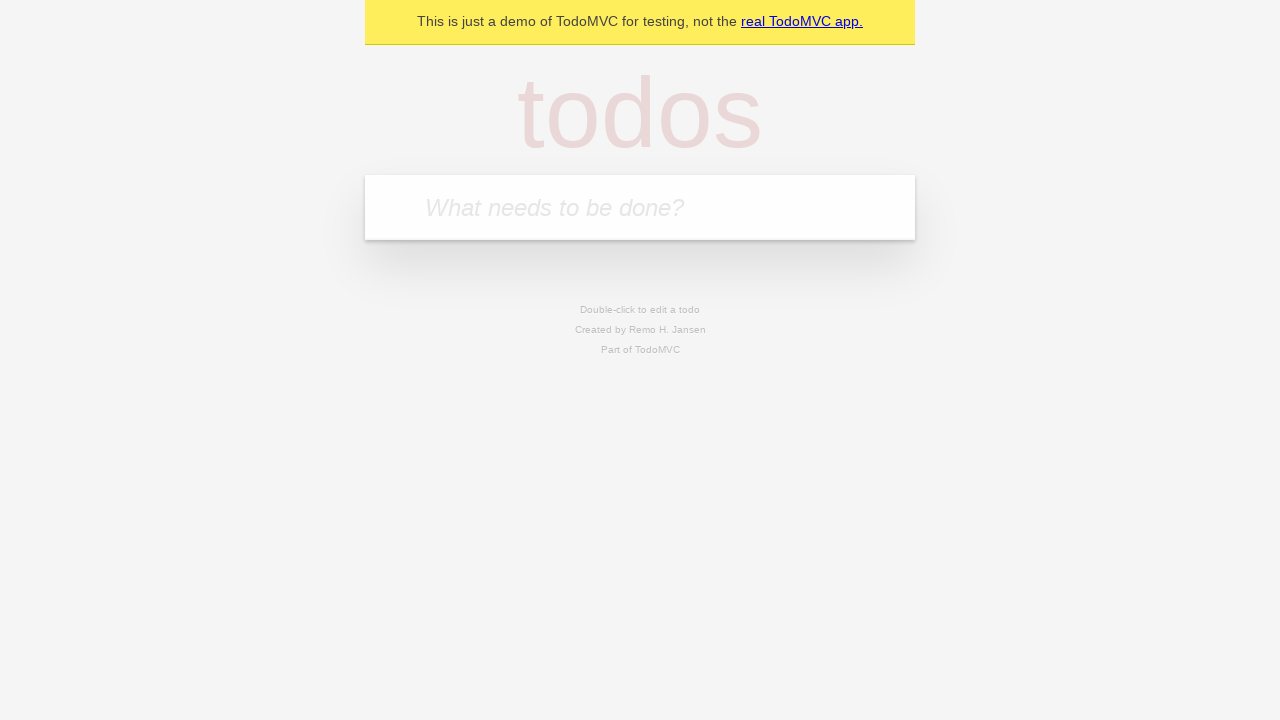

Filled todo input with 'buy some cheese' on internal:attr=[placeholder="What needs to be done?"i]
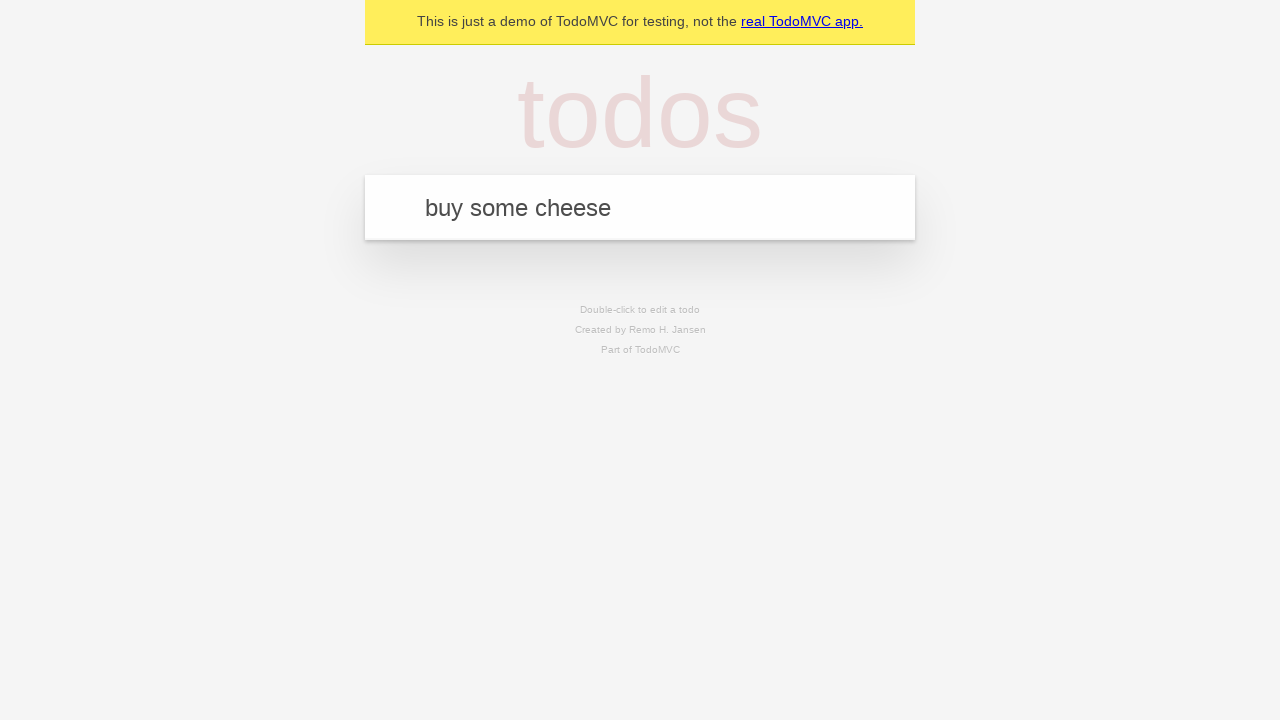

Pressed Enter to create todo item 'buy some cheese' on internal:attr=[placeholder="What needs to be done?"i]
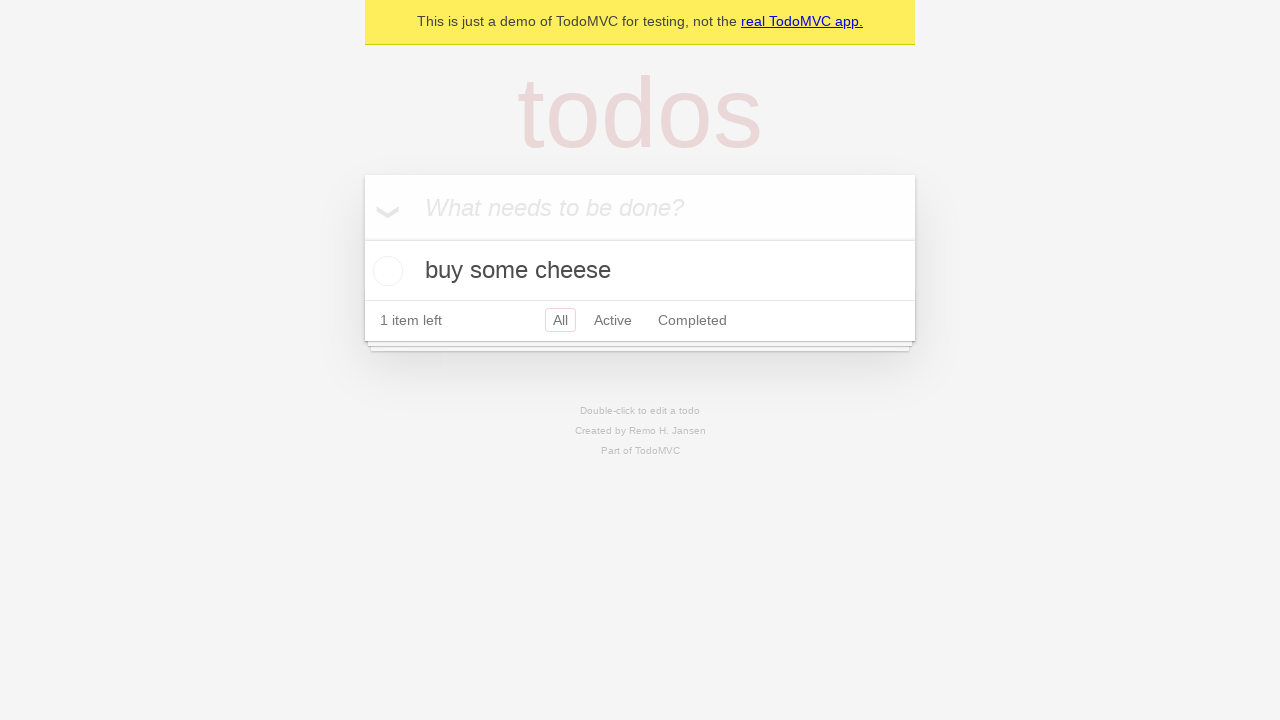

Filled todo input with 'feed the cat' on internal:attr=[placeholder="What needs to be done?"i]
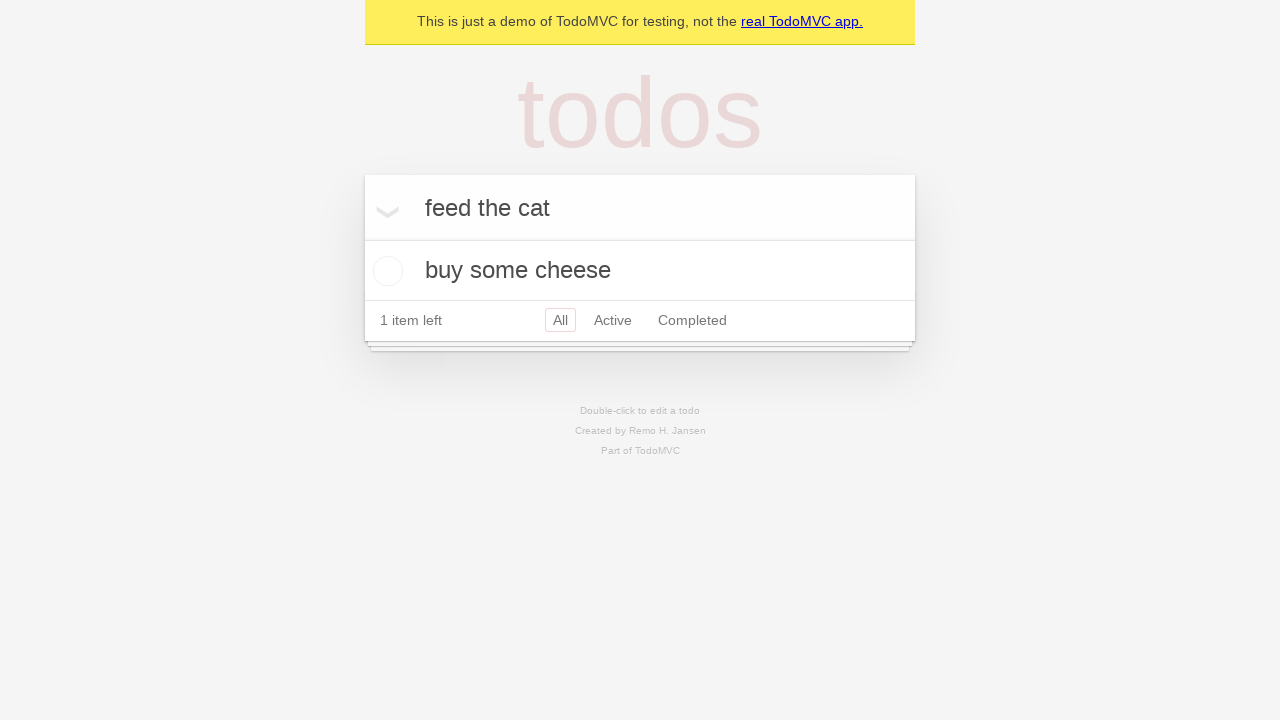

Pressed Enter to create todo item 'feed the cat' on internal:attr=[placeholder="What needs to be done?"i]
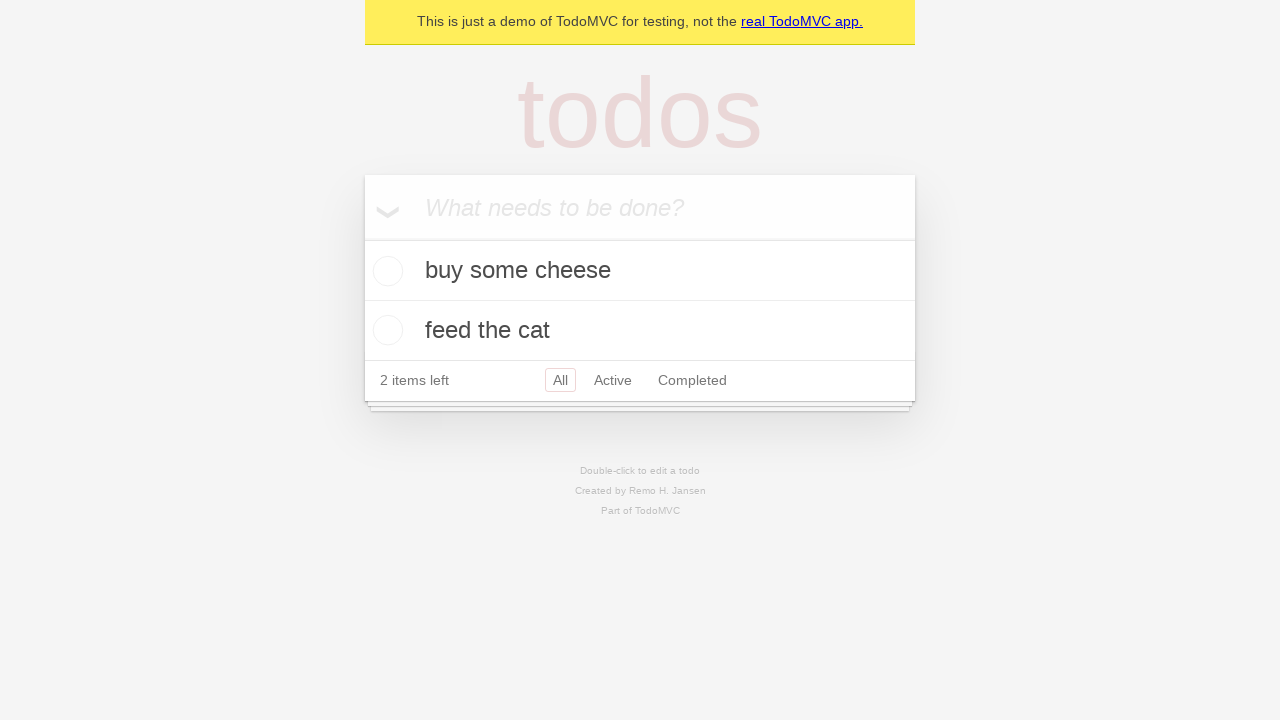

Filled todo input with 'book a doctors appointment' on internal:attr=[placeholder="What needs to be done?"i]
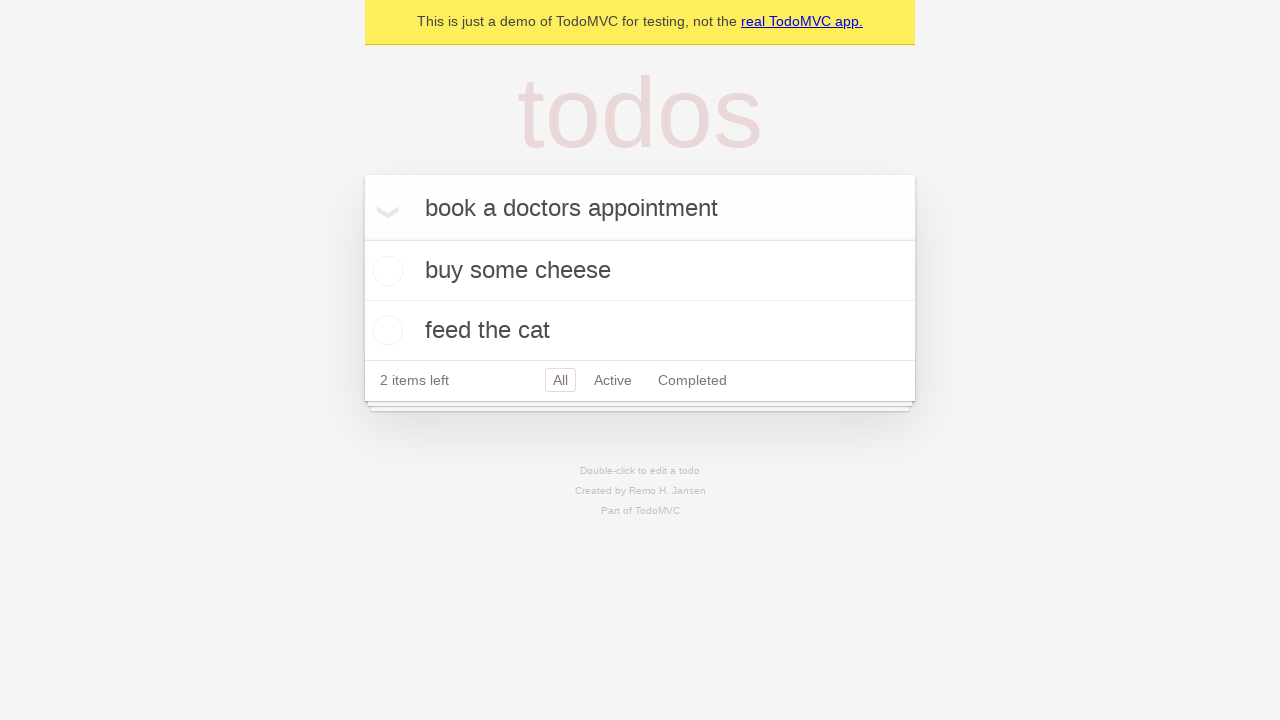

Pressed Enter to create todo item 'book a doctors appointment' on internal:attr=[placeholder="What needs to be done?"i]
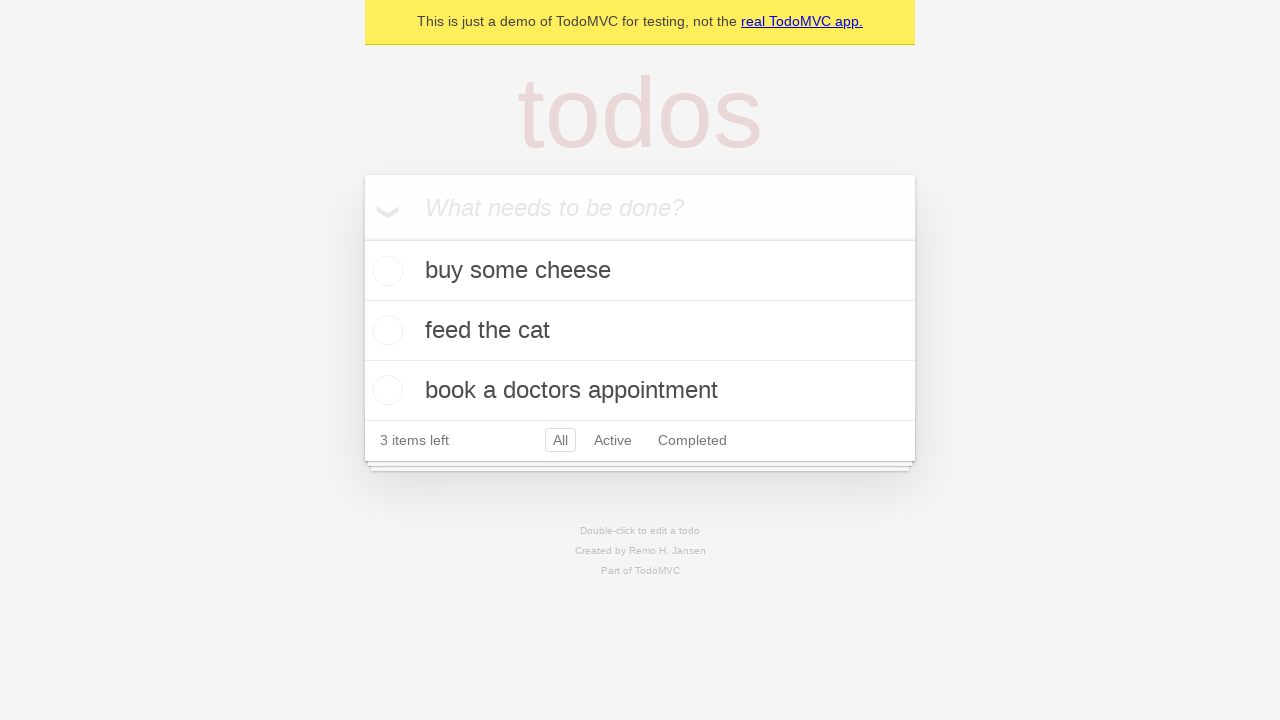

Located all todo items
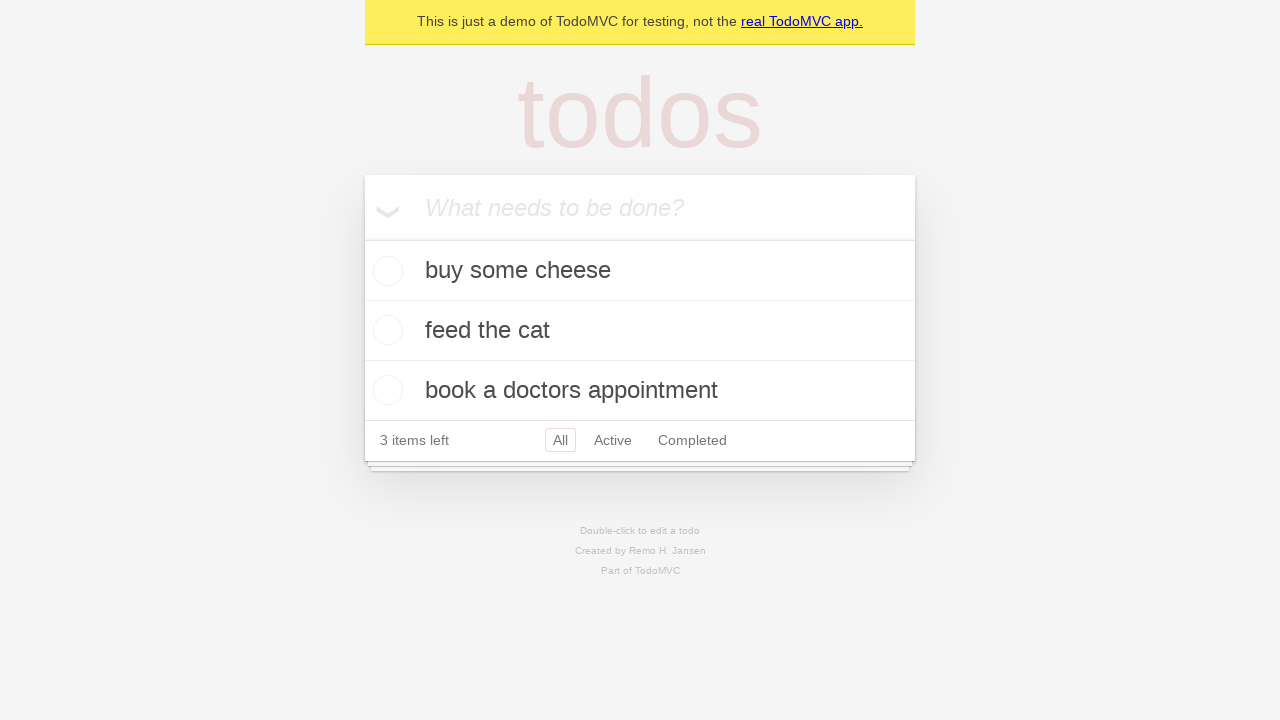

Selected second todo item
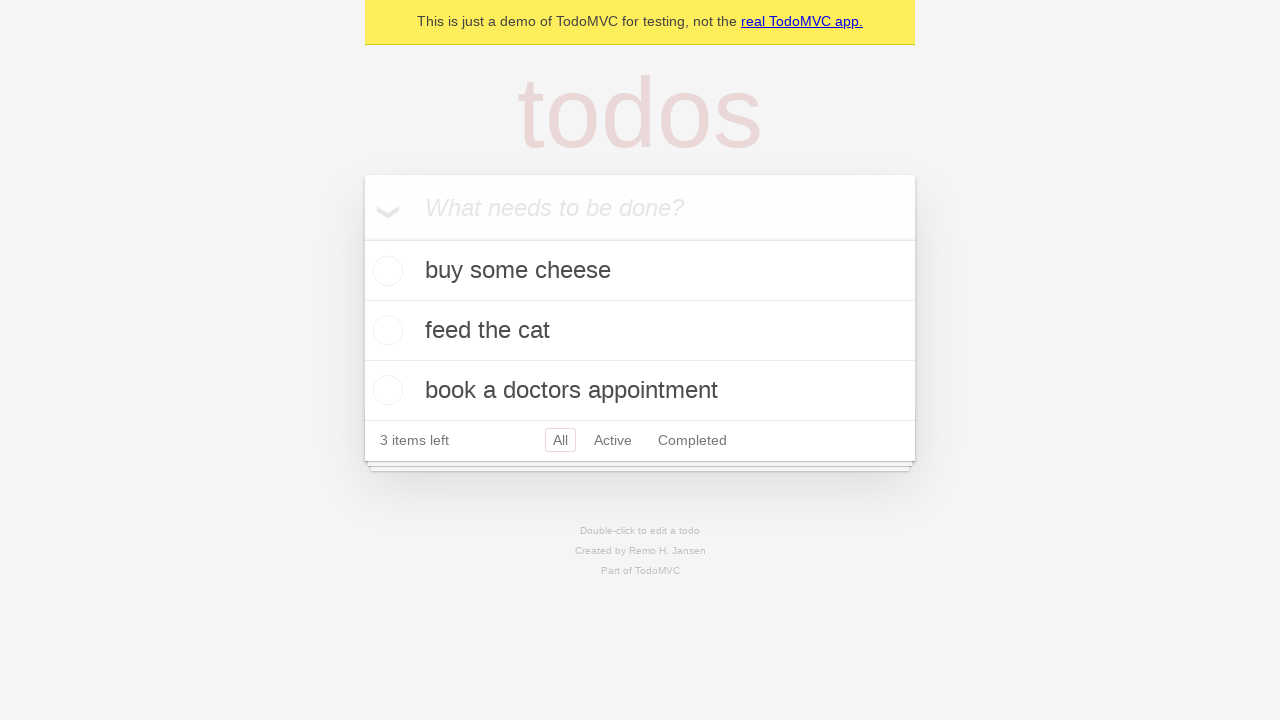

Double-clicked second todo item to enter edit mode at (640, 331) on internal:testid=[data-testid="todo-item"s] >> nth=1
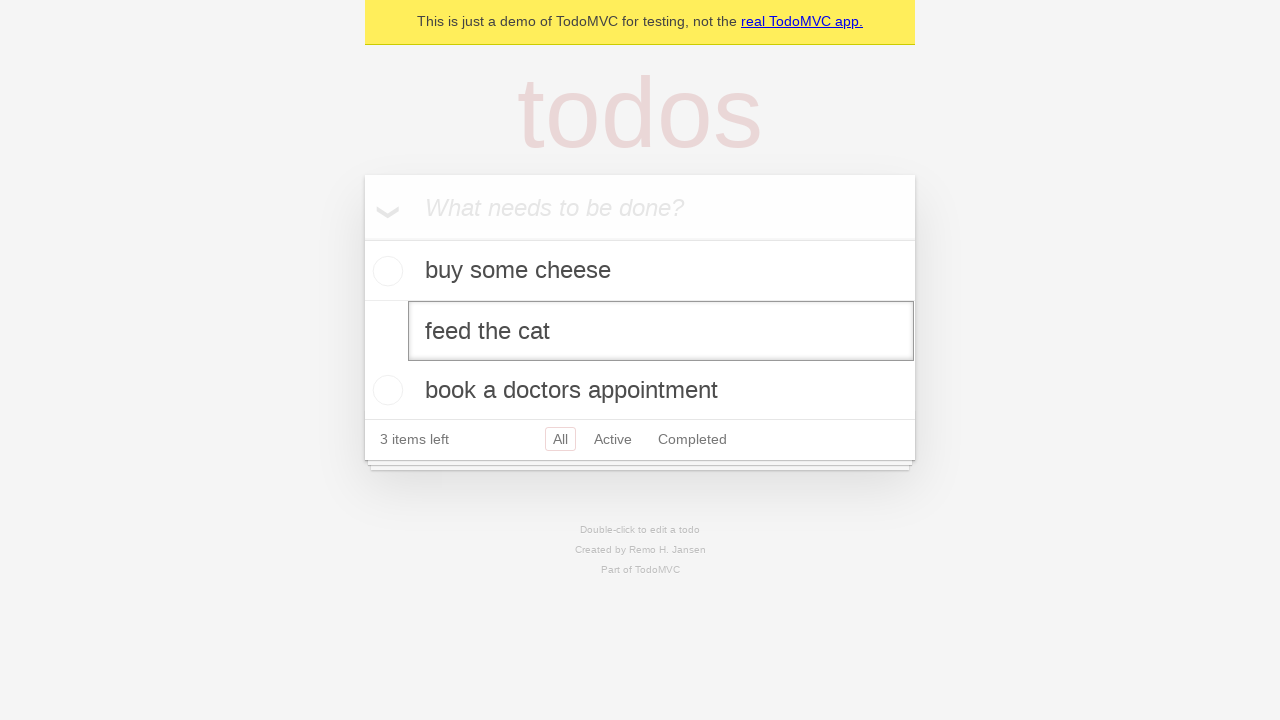

Filled edit textbox with 'buy some sausages' on internal:testid=[data-testid="todo-item"s] >> nth=1 >> internal:role=textbox[nam
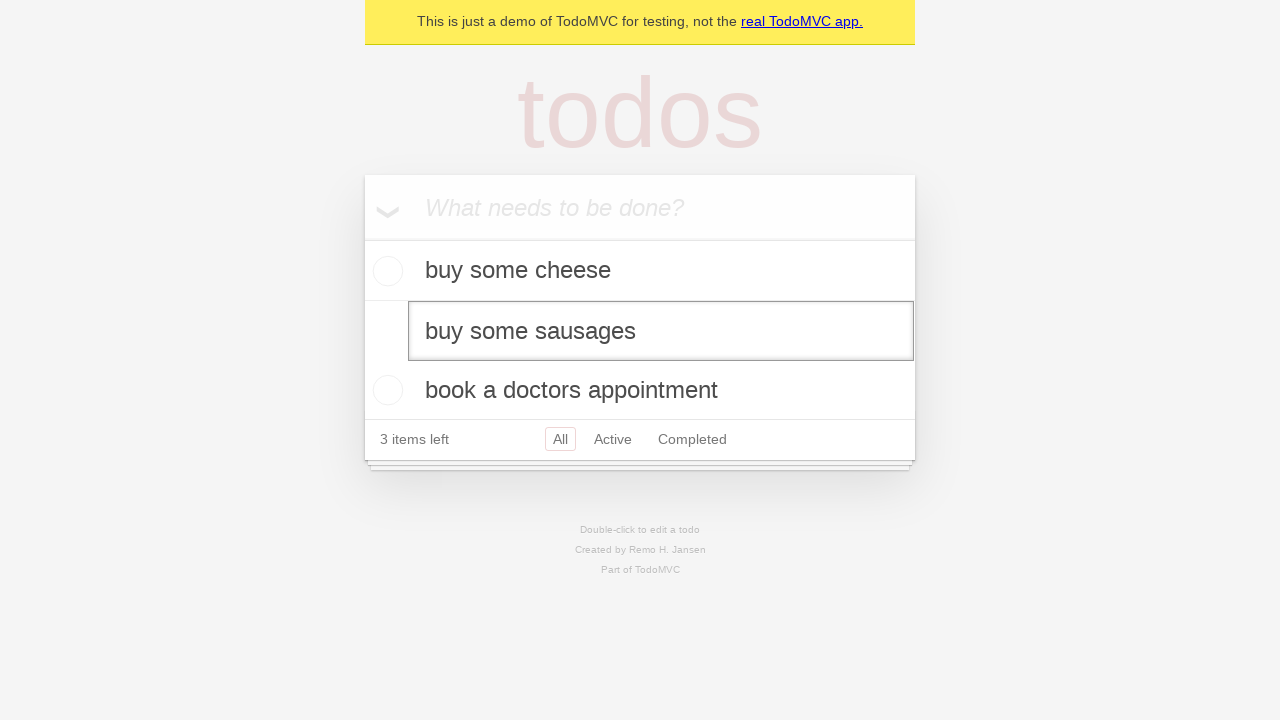

Pressed Enter to save edited todo item on internal:testid=[data-testid="todo-item"s] >> nth=1 >> internal:role=textbox[nam
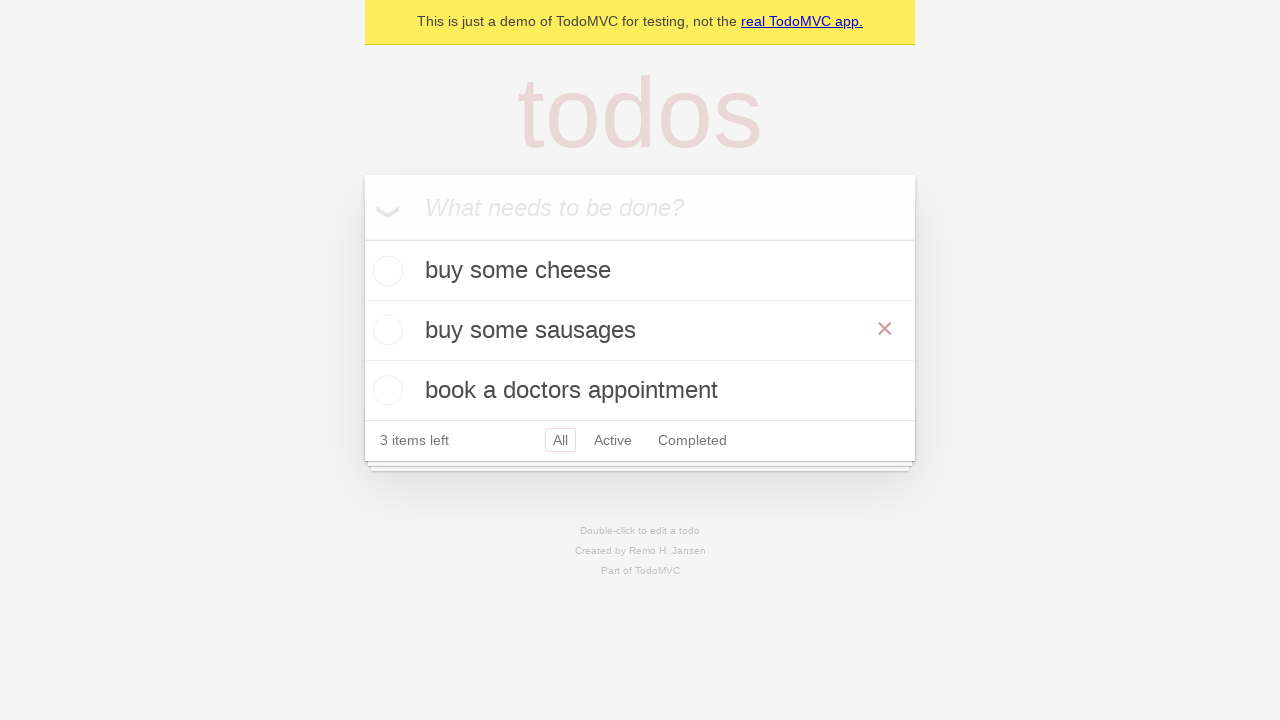

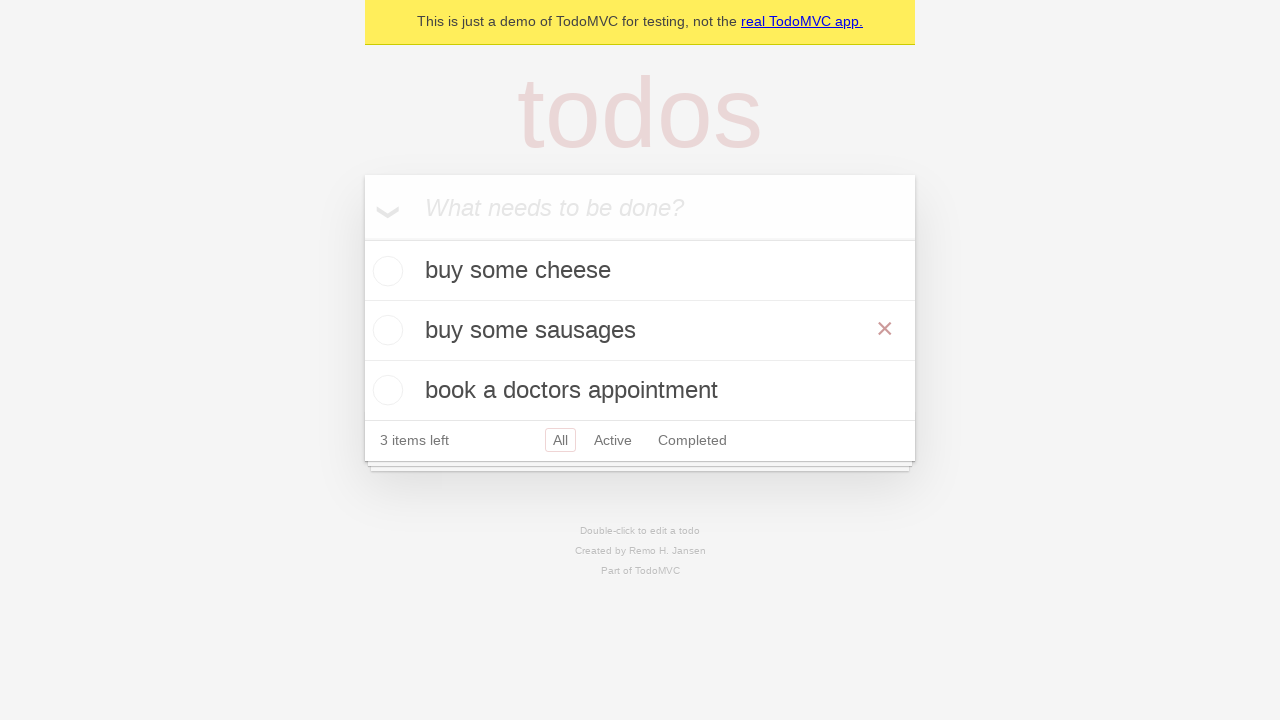